Tests nested iframe functionality by navigating to the Alerts, Frame & Windows section, clicking on Nested Frames submenu, then switching between parent and child iframes to verify the text content inside the nested frame.

Starting URL: https://demoqa.com/

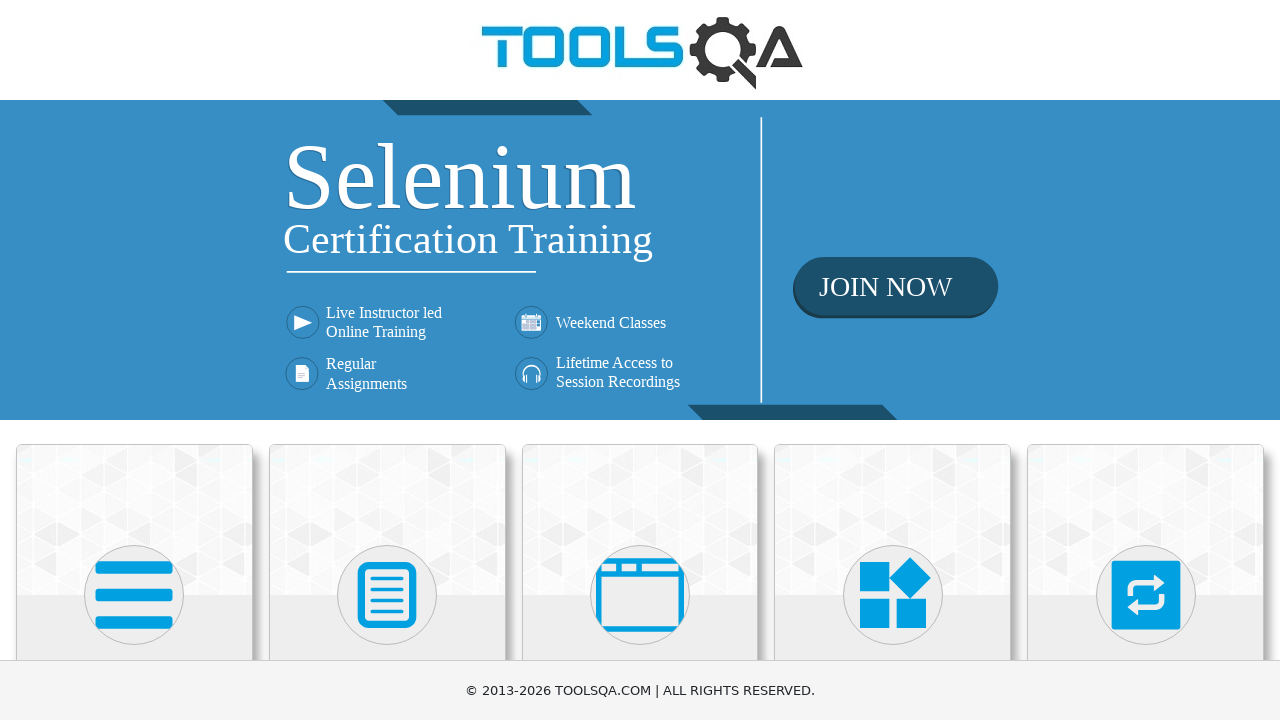

Clicked on 'Alerts, Frame & Windows' menu item at (640, 360) on xpath=//h5[text()='Alerts, Frame & Windows']
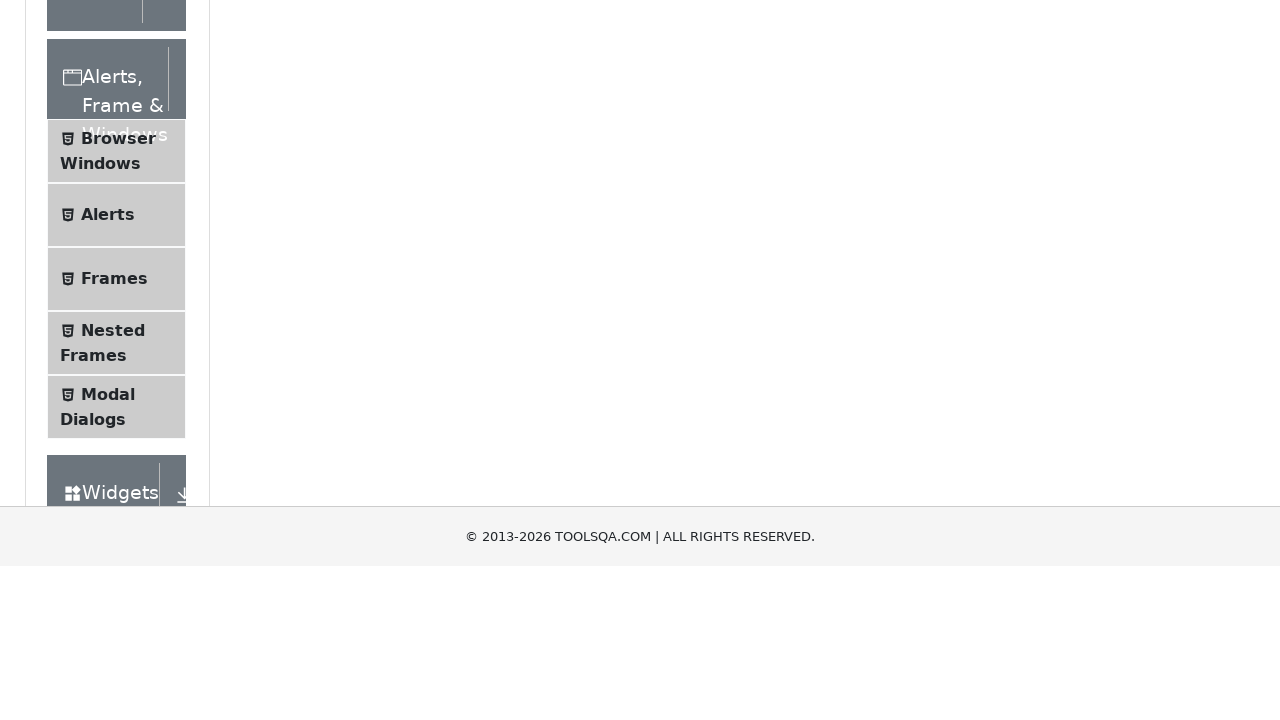

Clicked on 'Nested Frames' submenu at (113, 616) on xpath=//span[text()='Nested Frames']
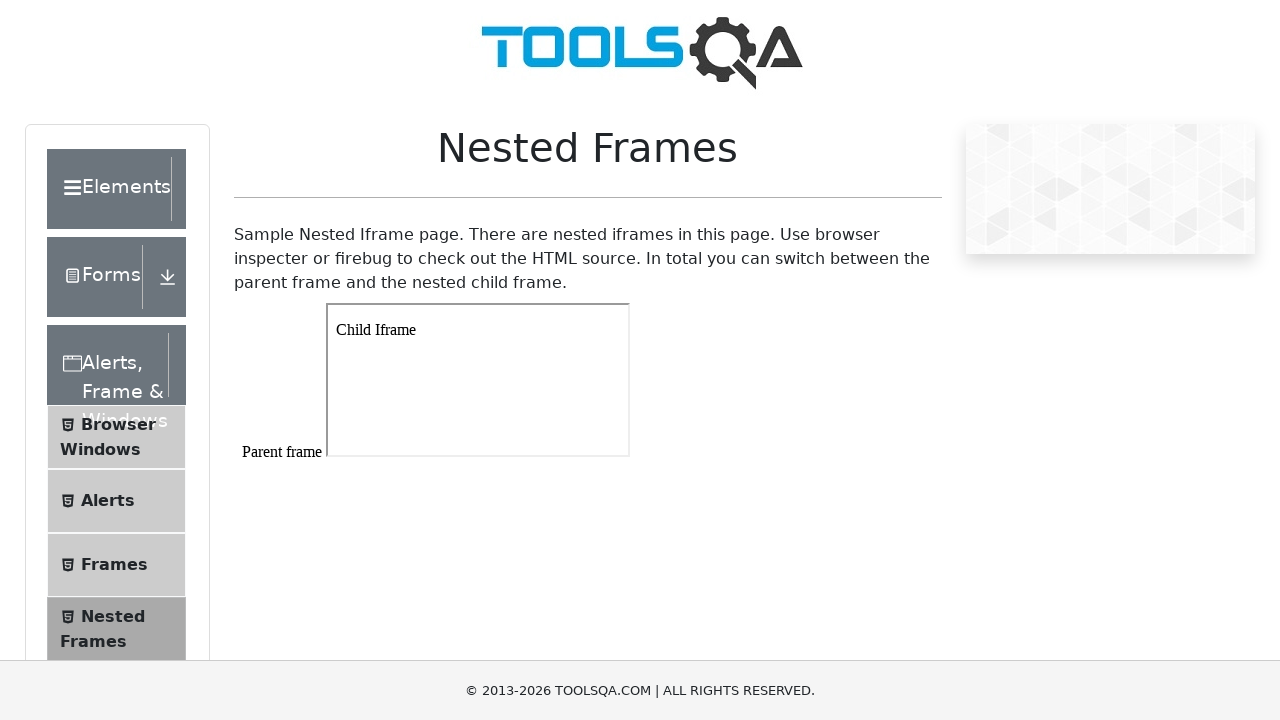

Located parent frame (frame1)
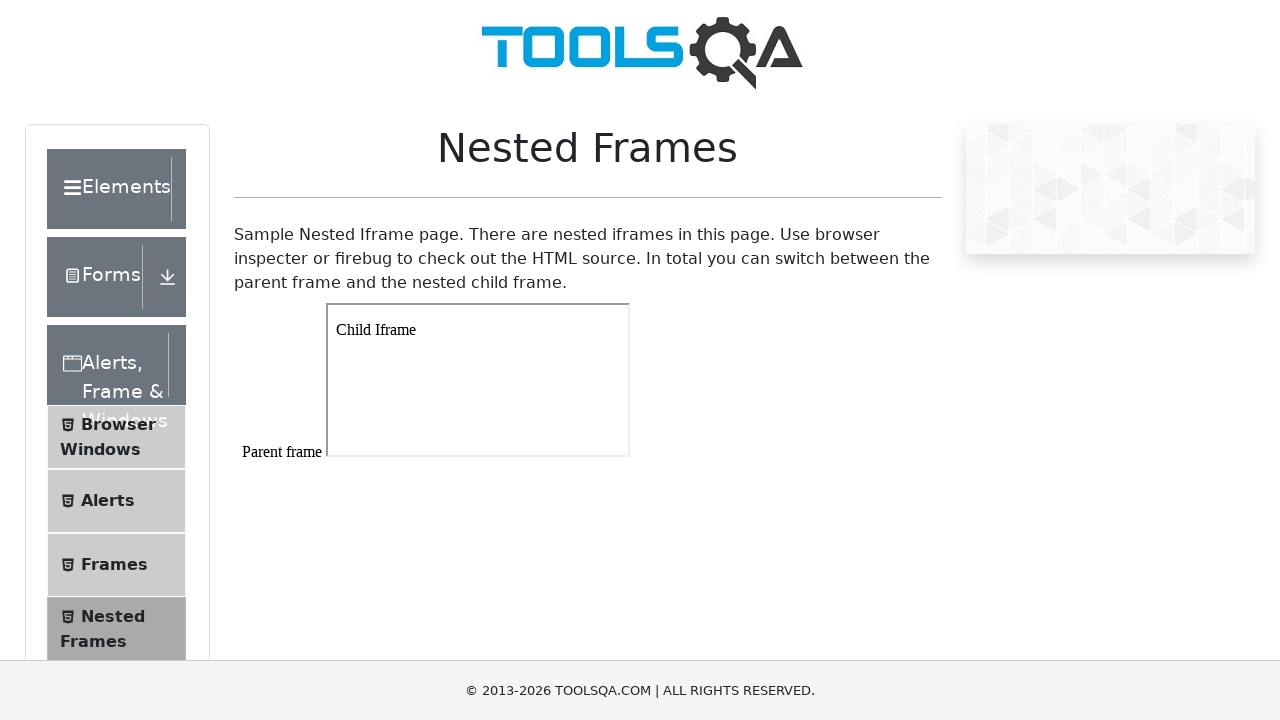

Located child iframe within parent frame
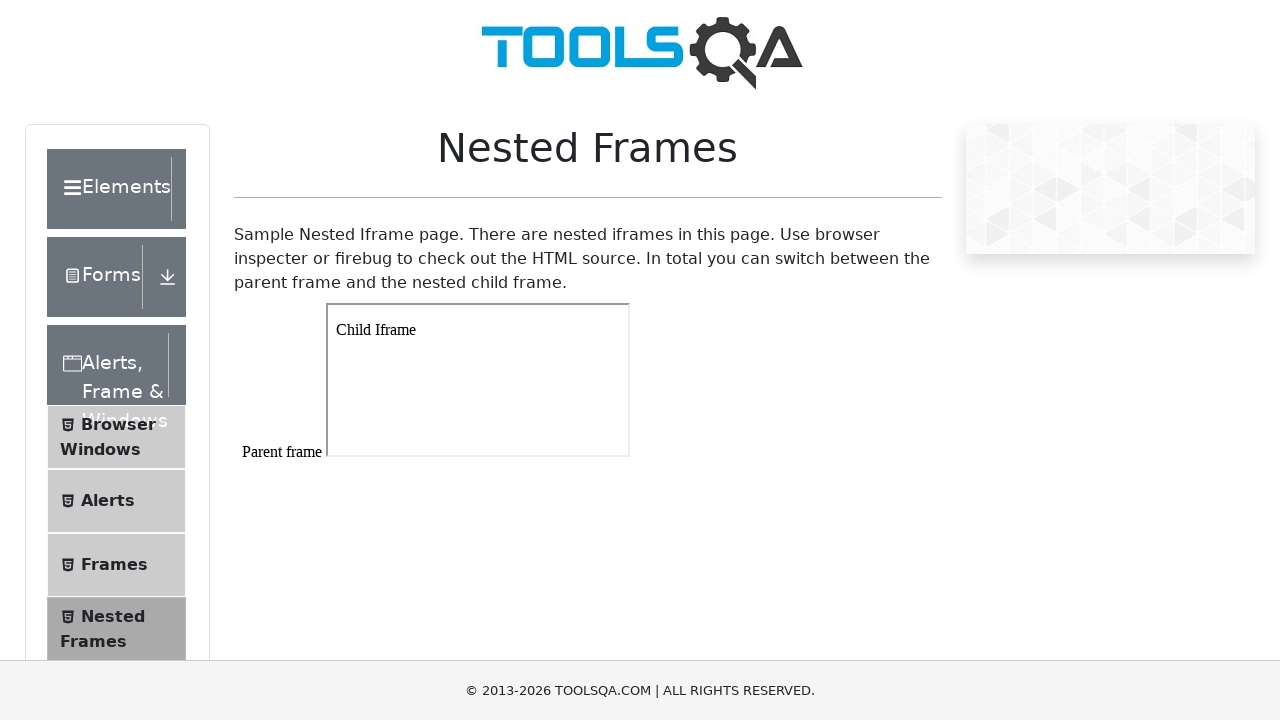

Child frame paragraph element is ready
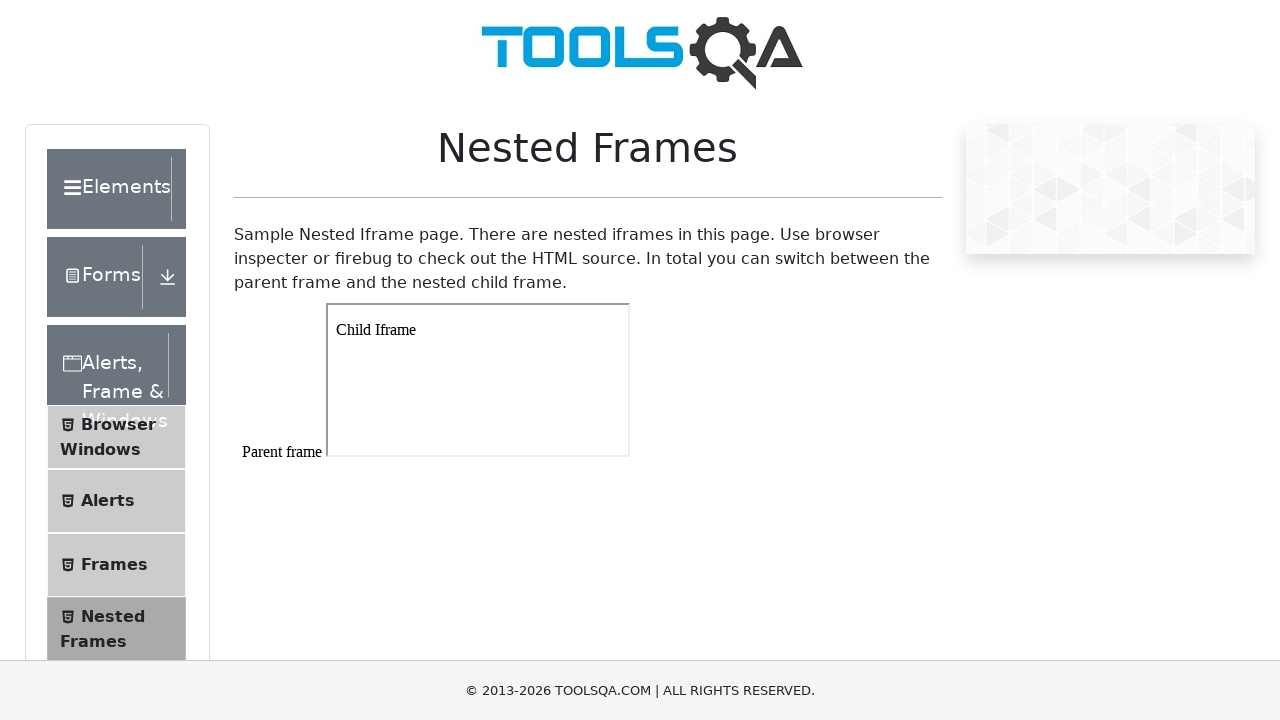

Retrieved text from child frame: 'Child Iframe'
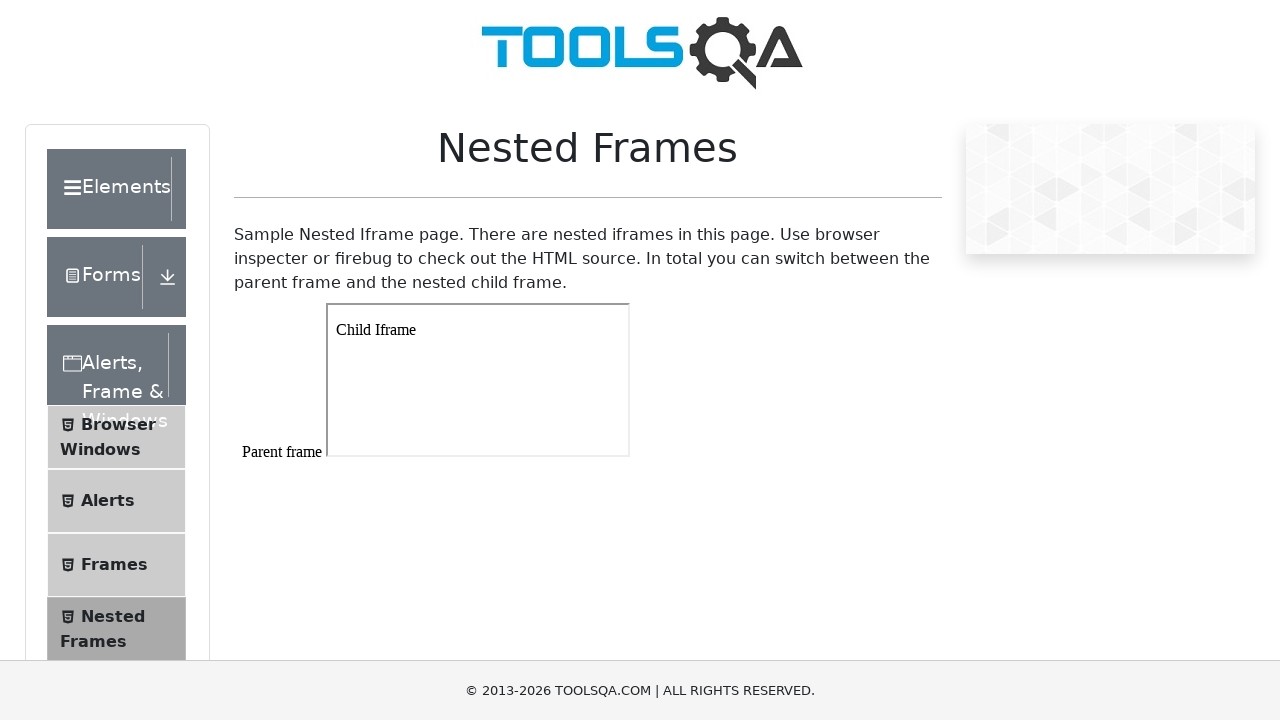

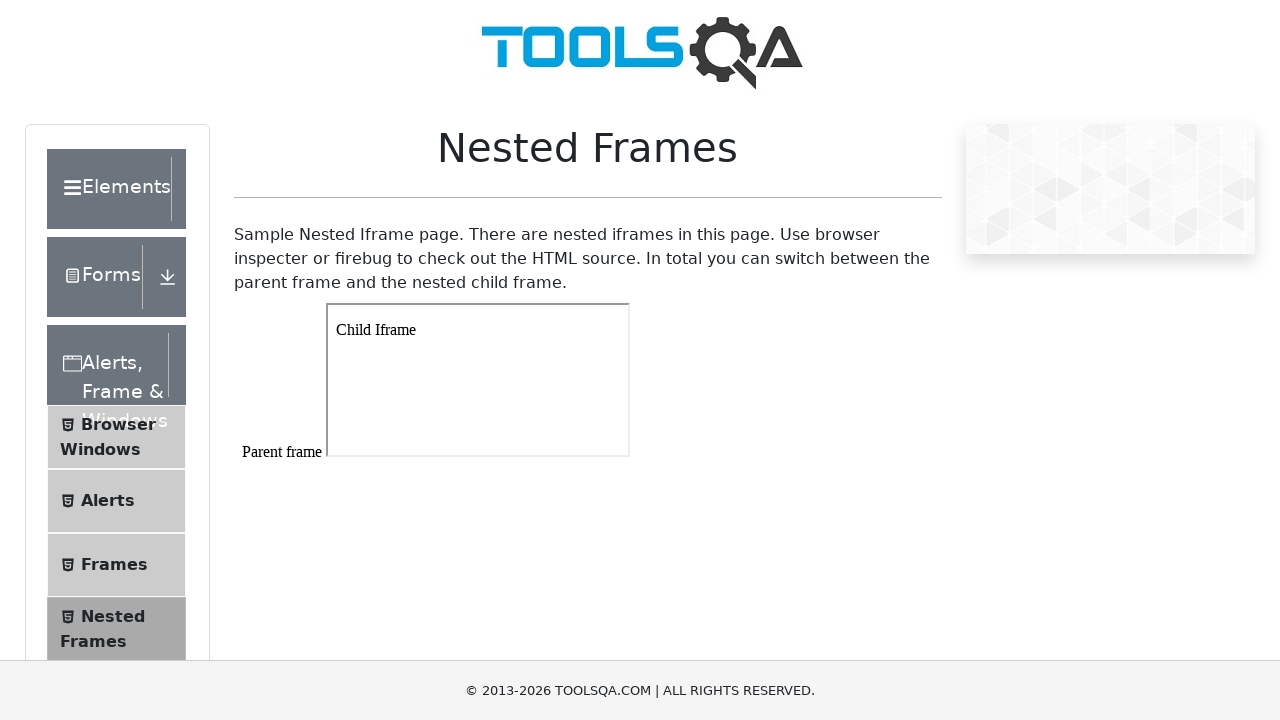